Navigates to anhtester.com and clicks on the blog link

Starting URL: https://anhtester.com

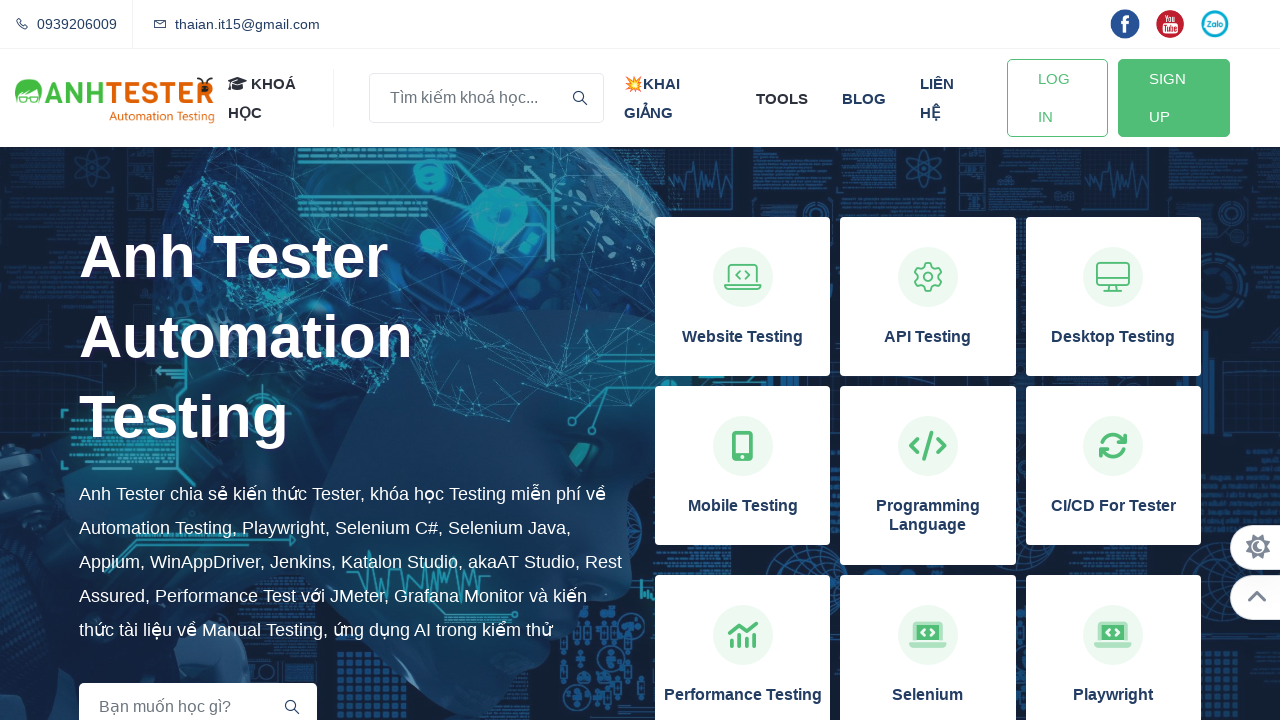

Clicked on the blog link at (864, 98) on xpath=//a[normalize-space()='blog']
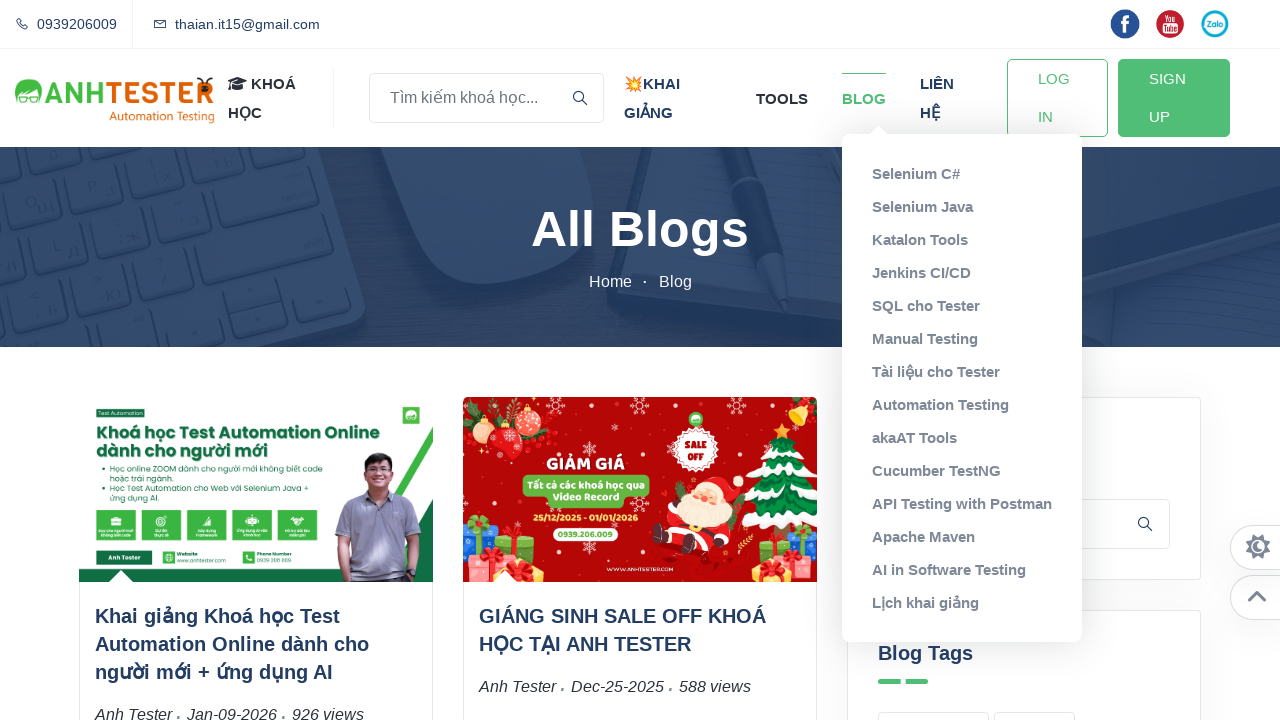

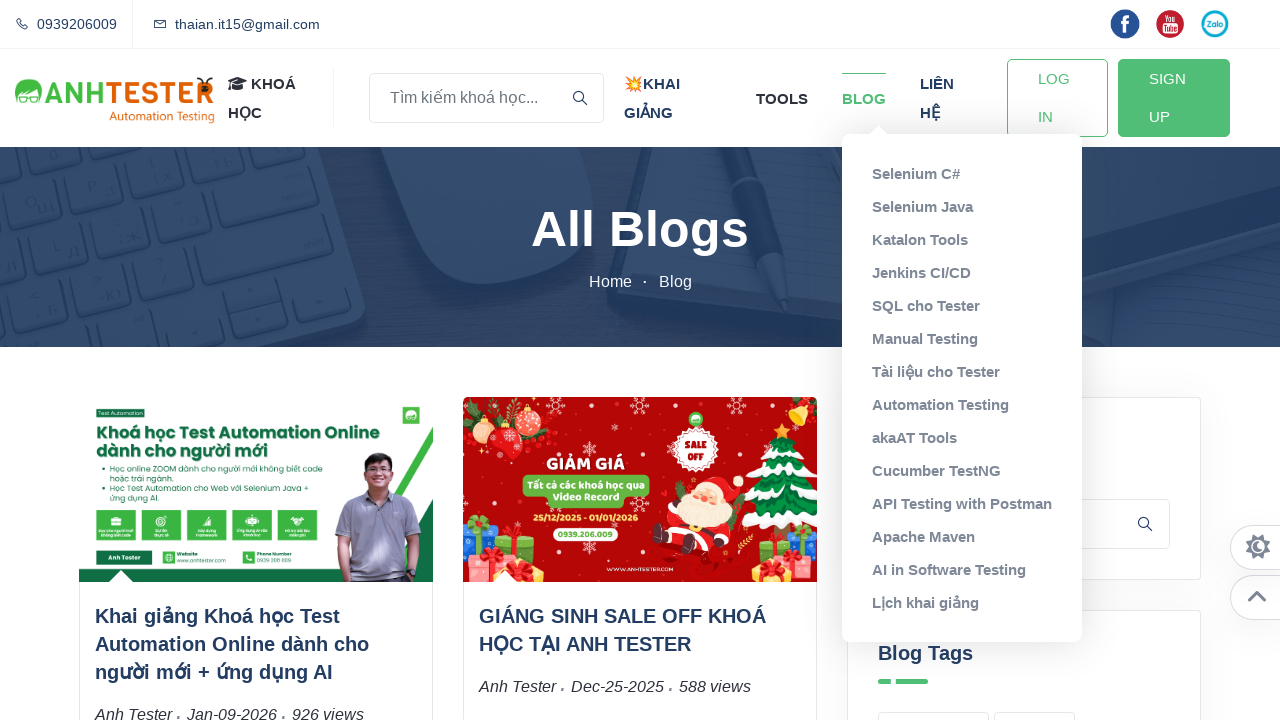